Fills an autocomplete input field with text to test form input functionality

Starting URL: https://rahulshettyacademy.com/AutomationPractice/#

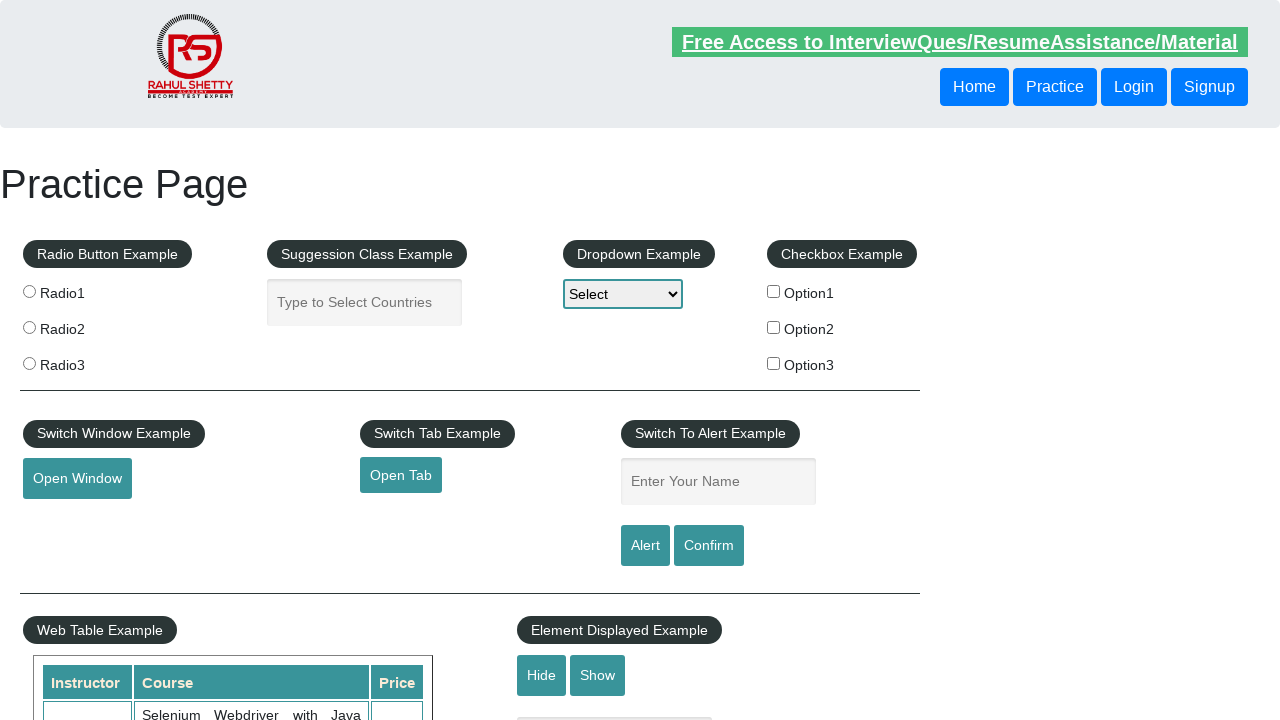

Filled autocomplete input field with 'Hii there!' on #autocomplete
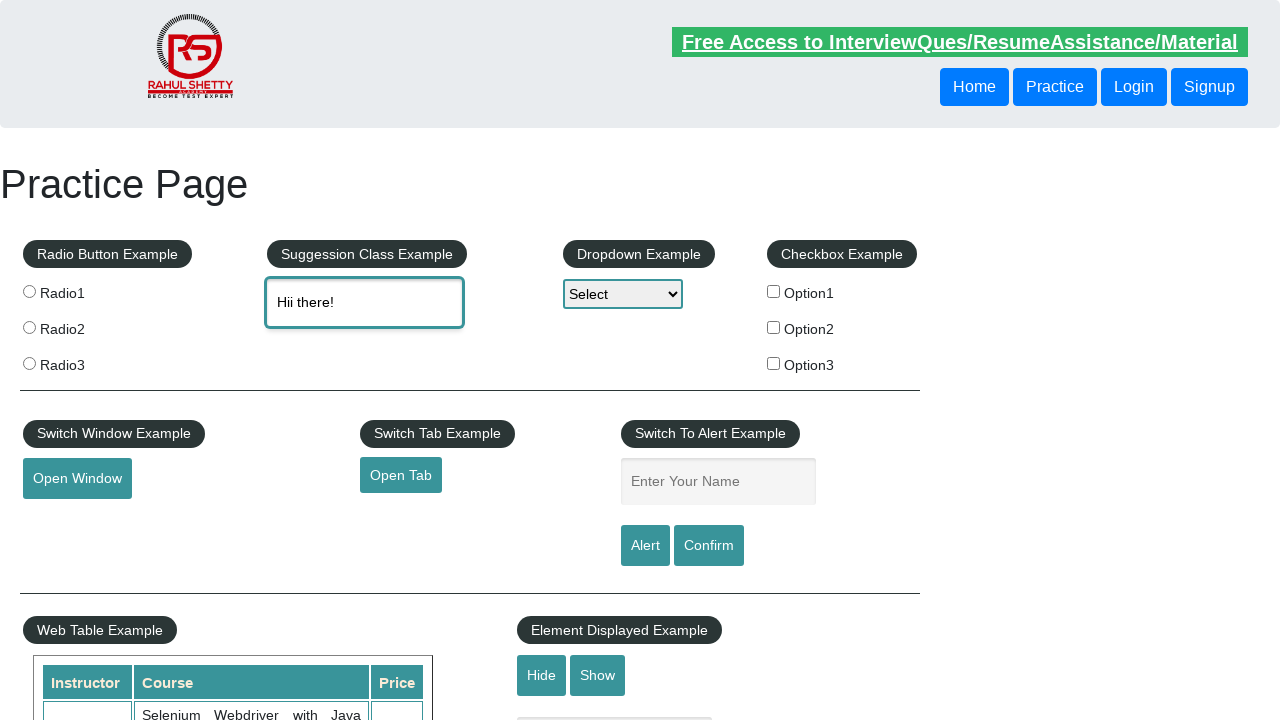

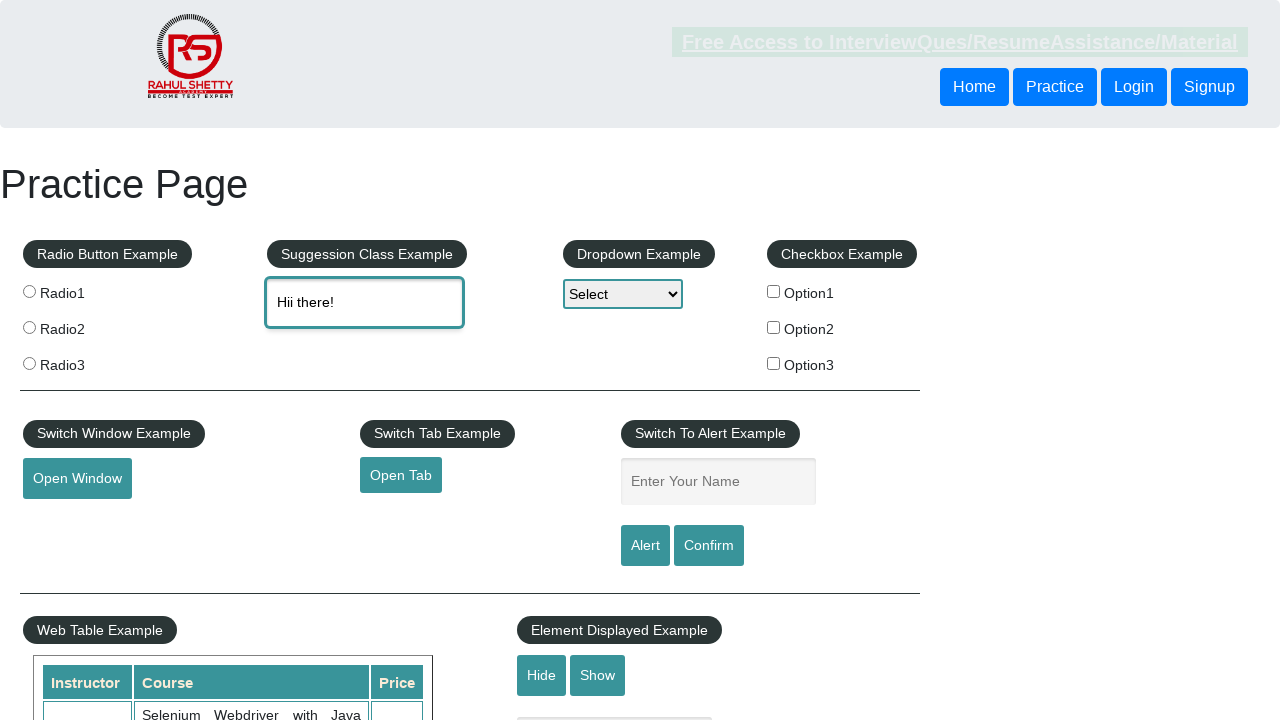